Navigates to the Checkboxes page from the main menu and verifies the page title contains "Checkboxes"

Starting URL: https://the-internet.herokuapp.com/

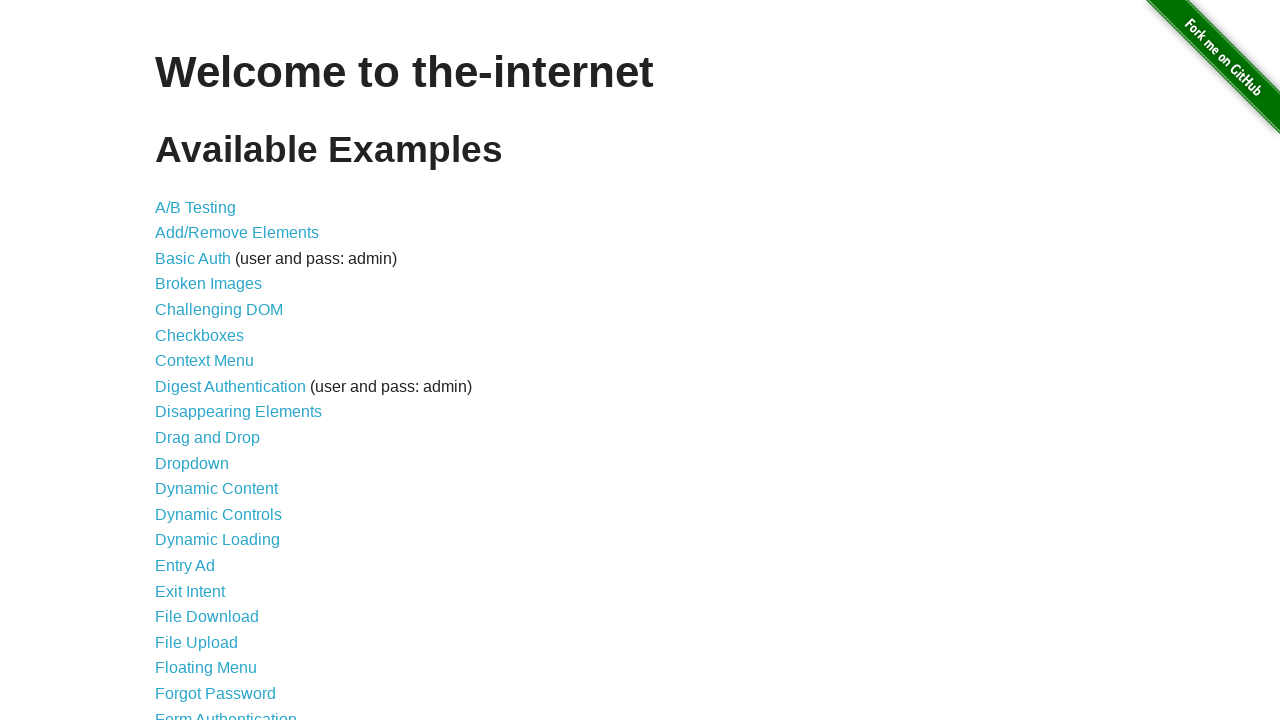

Clicked on Checkboxes link in the main menu at (200, 335) on a[href='/checkboxes']
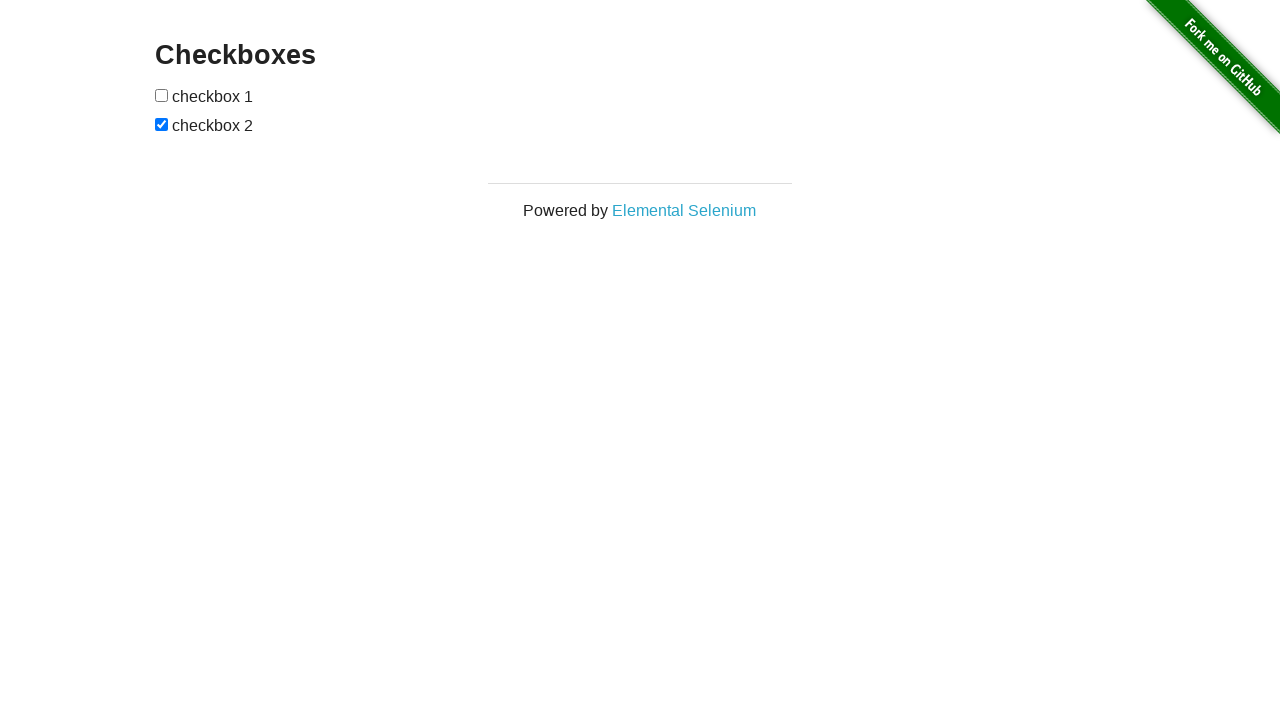

Checkboxes page loaded and h3 element appeared
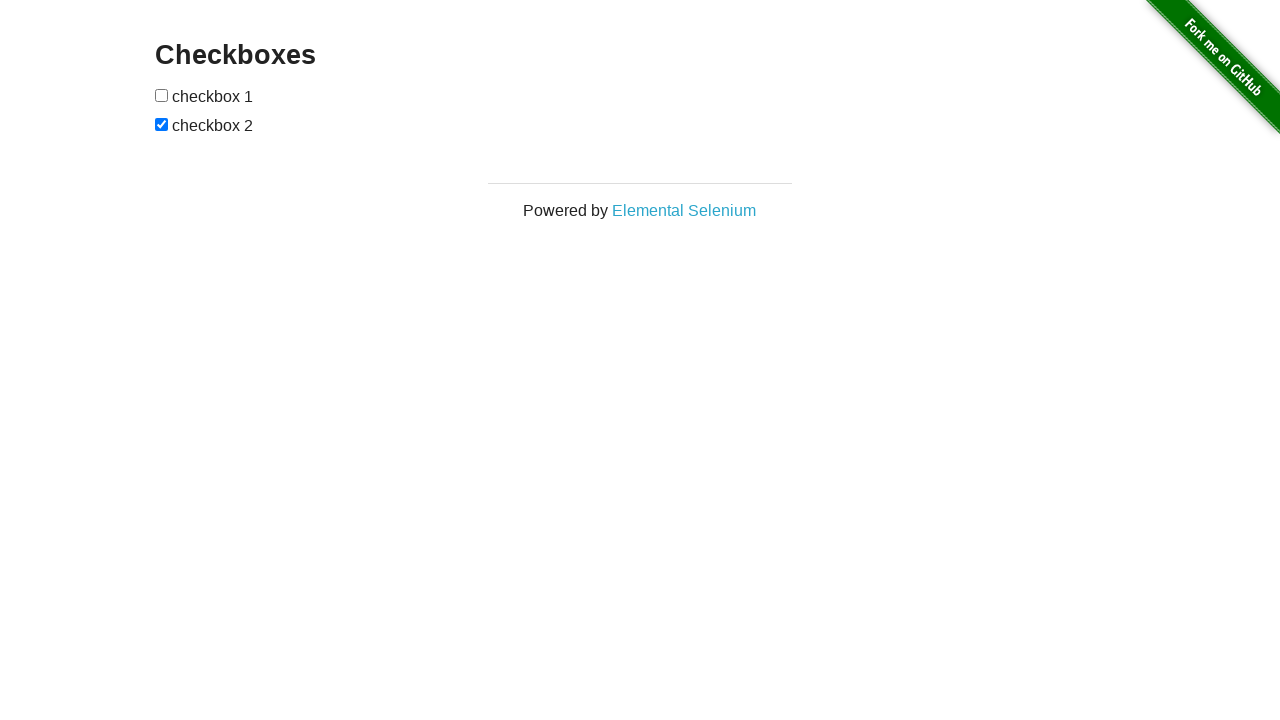

Retrieved page title text from h3 element
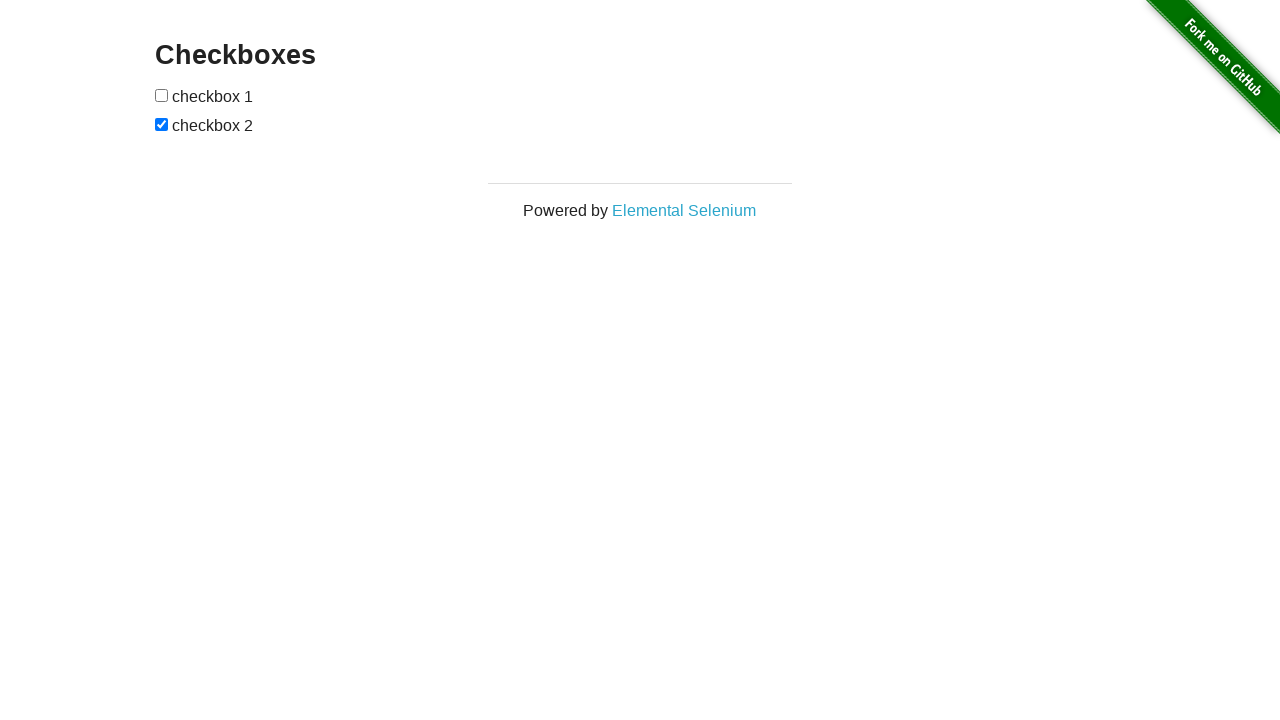

Verified page title contains 'Checkboxes'
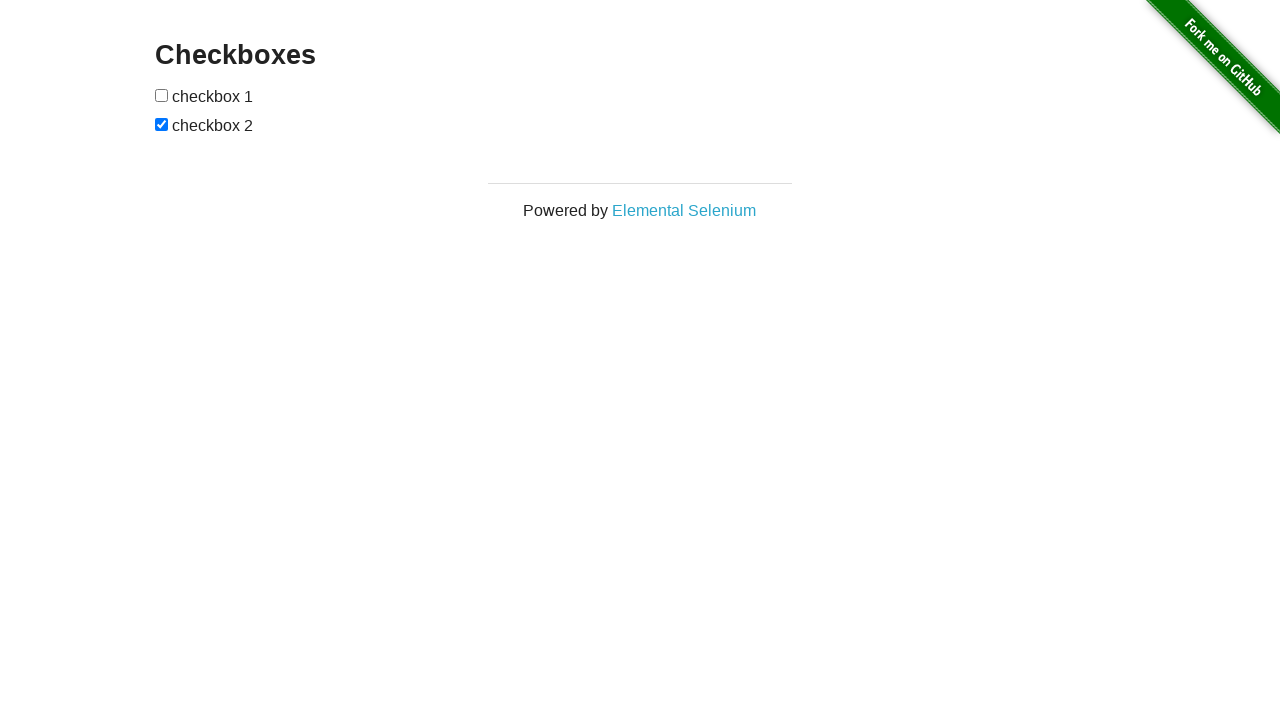

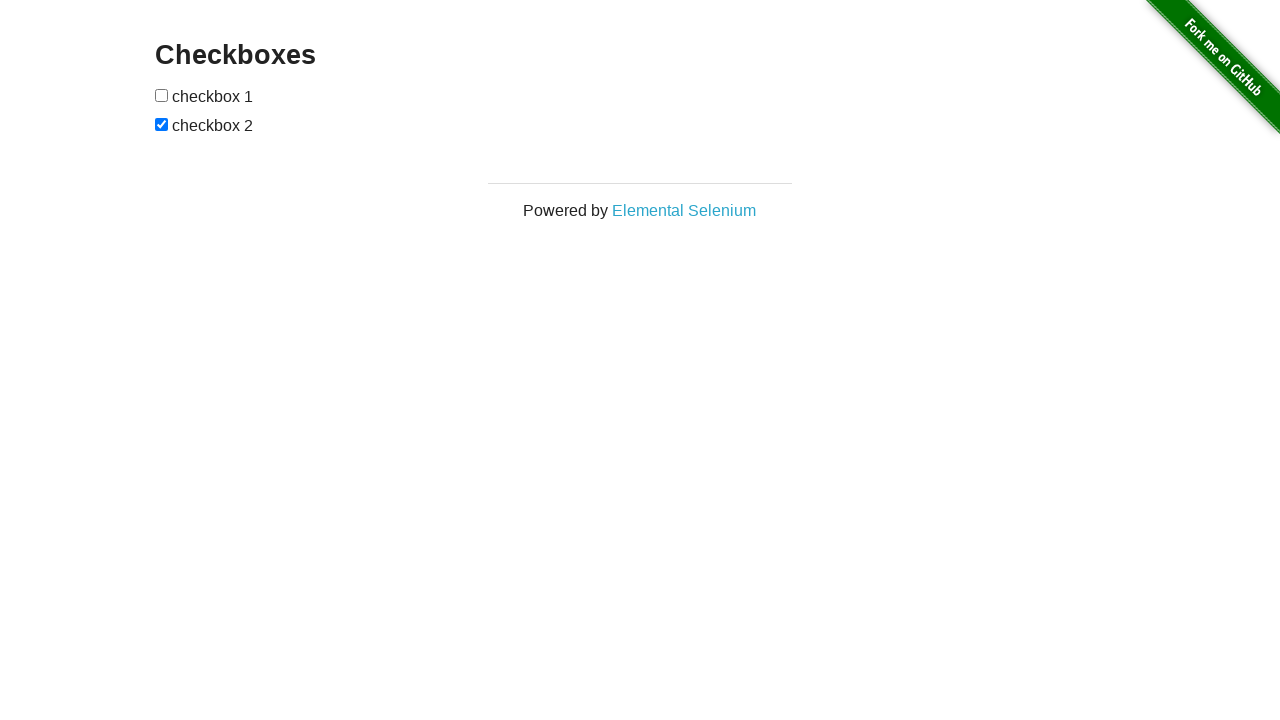